Navigates to a Selenium course content page, clicks on a text element, and verifies content is displayed in a column section

Starting URL: https://greenstech.in/selenium-course-content.html

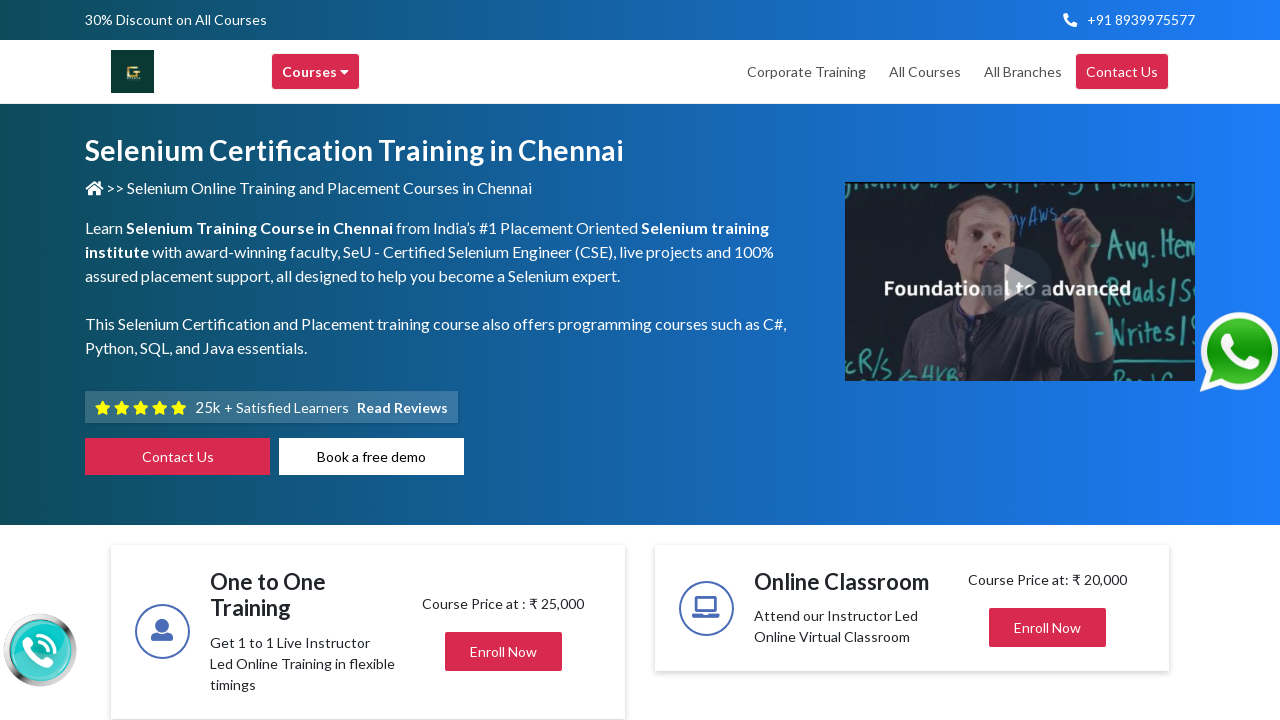

Navigated to Selenium course content page
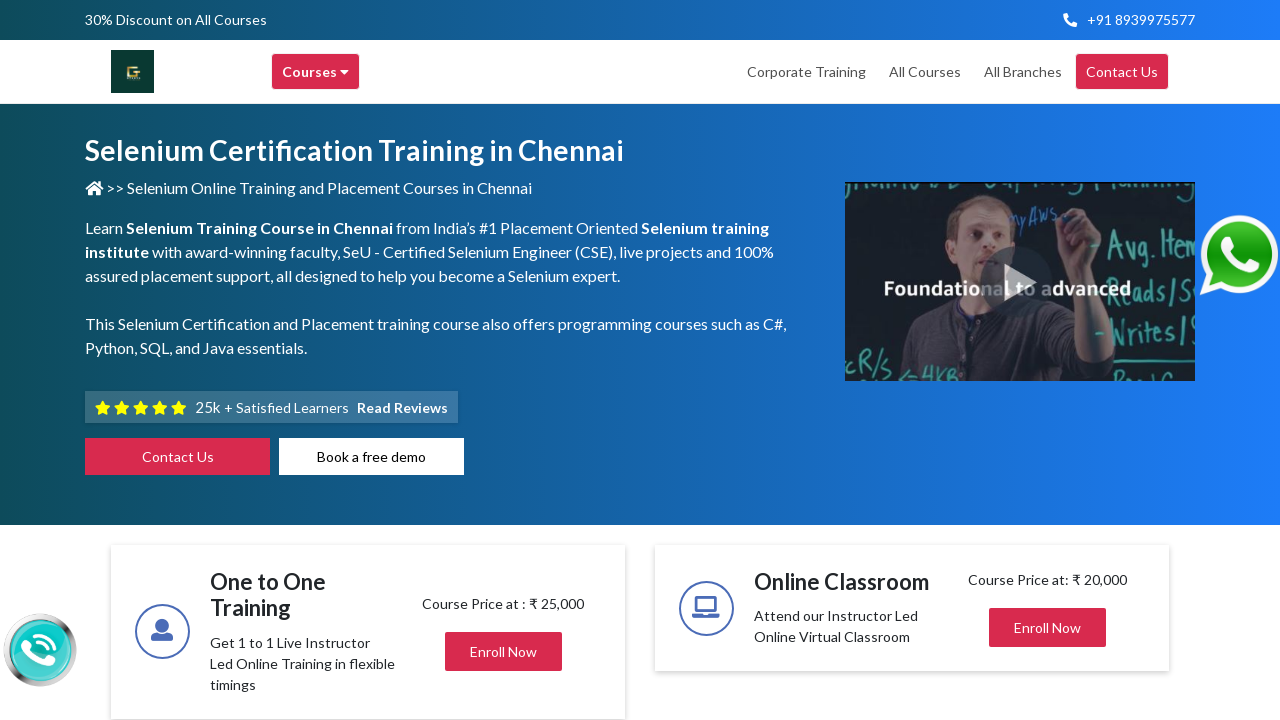

Clicked on text element at (201, 361) on span.text
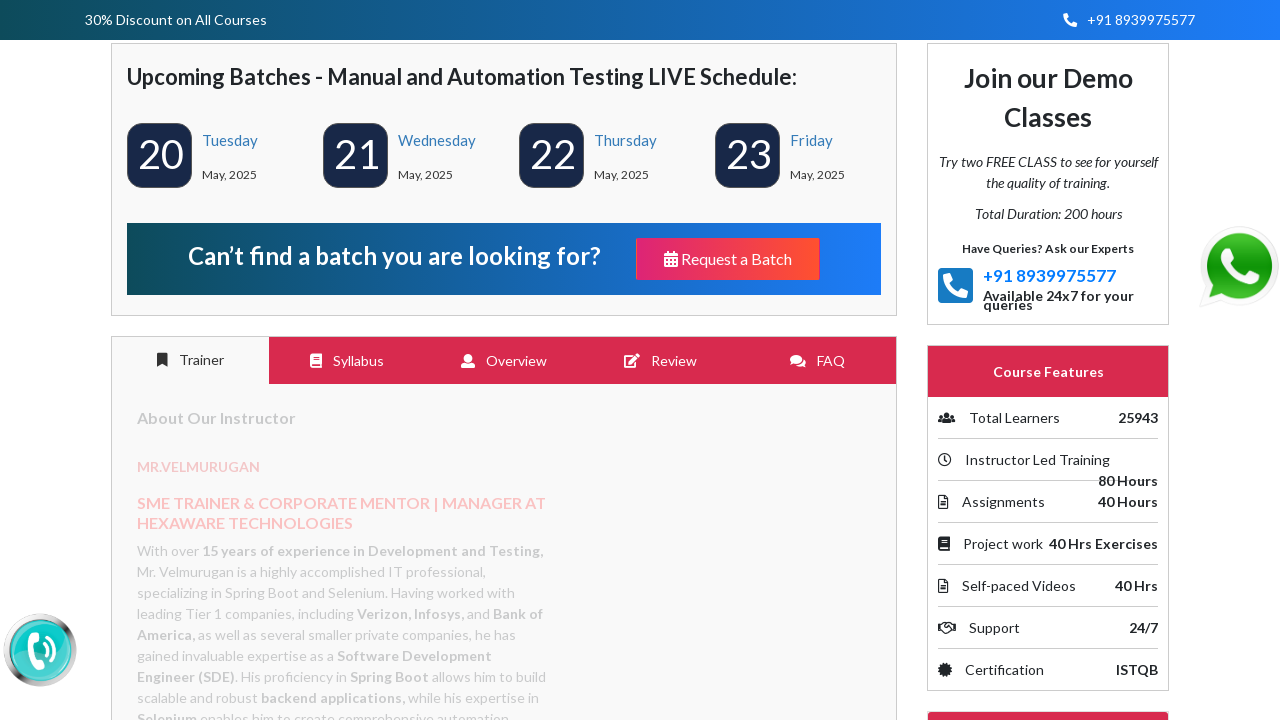

Content column section is now visible
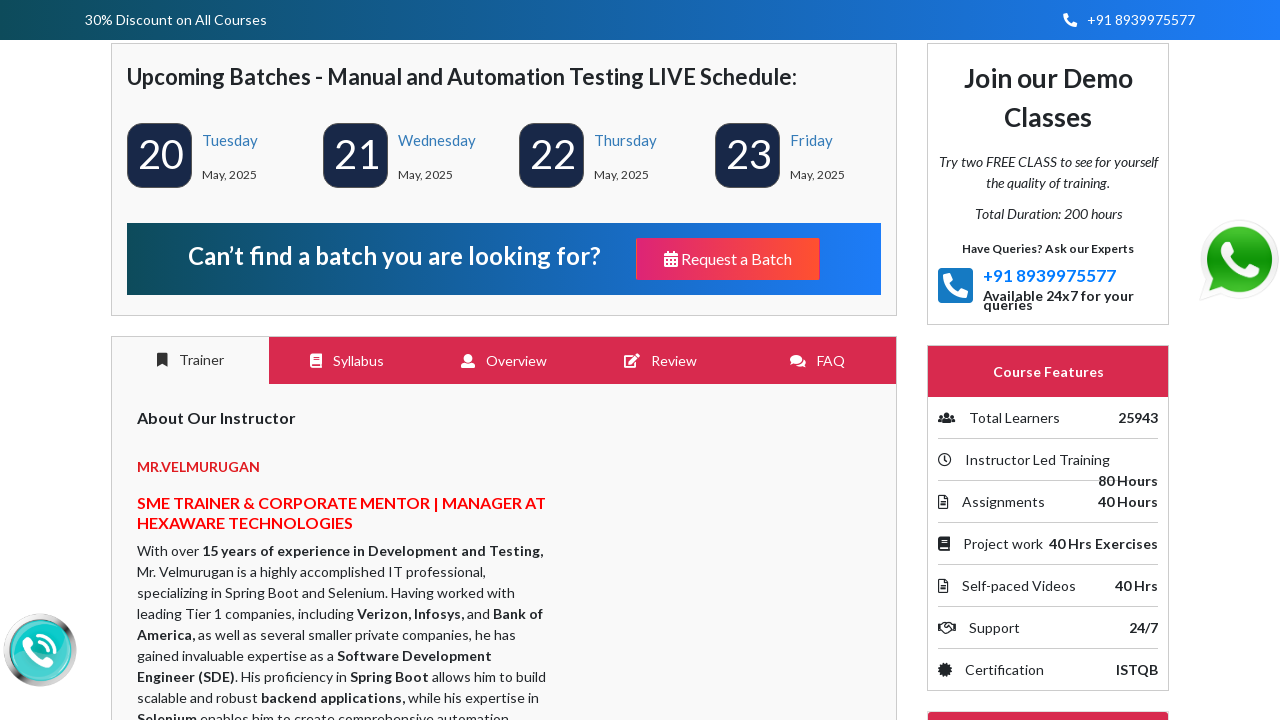

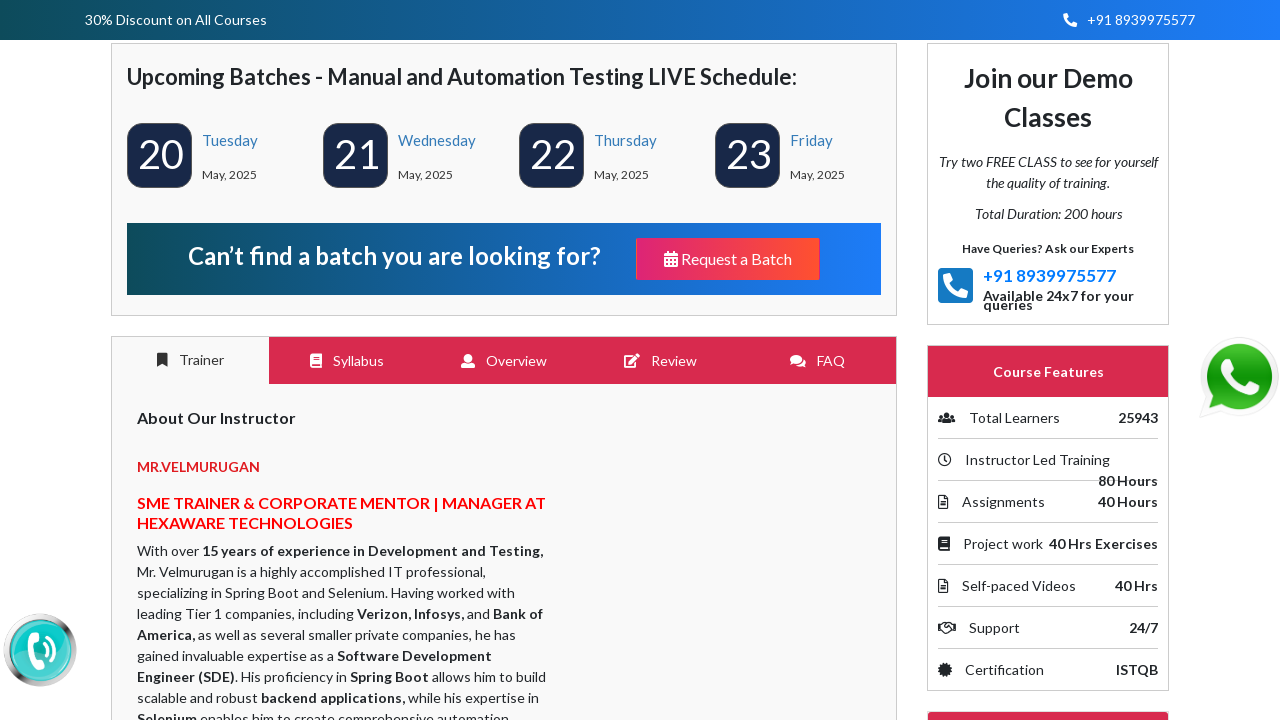